Tests complete form submission and verifies success alert message appears

Starting URL: https://carros-crud.vercel.app/

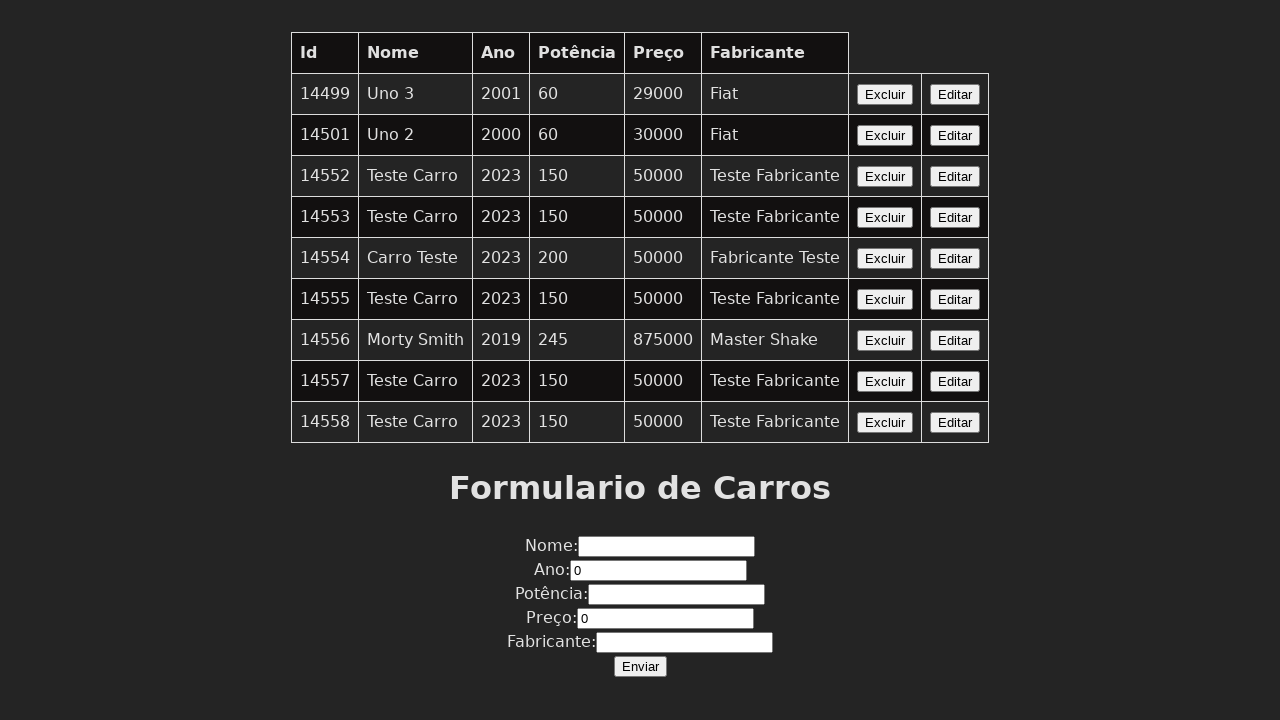

Filled 'nome' field with 'Carro Teste' on input[name='nome']
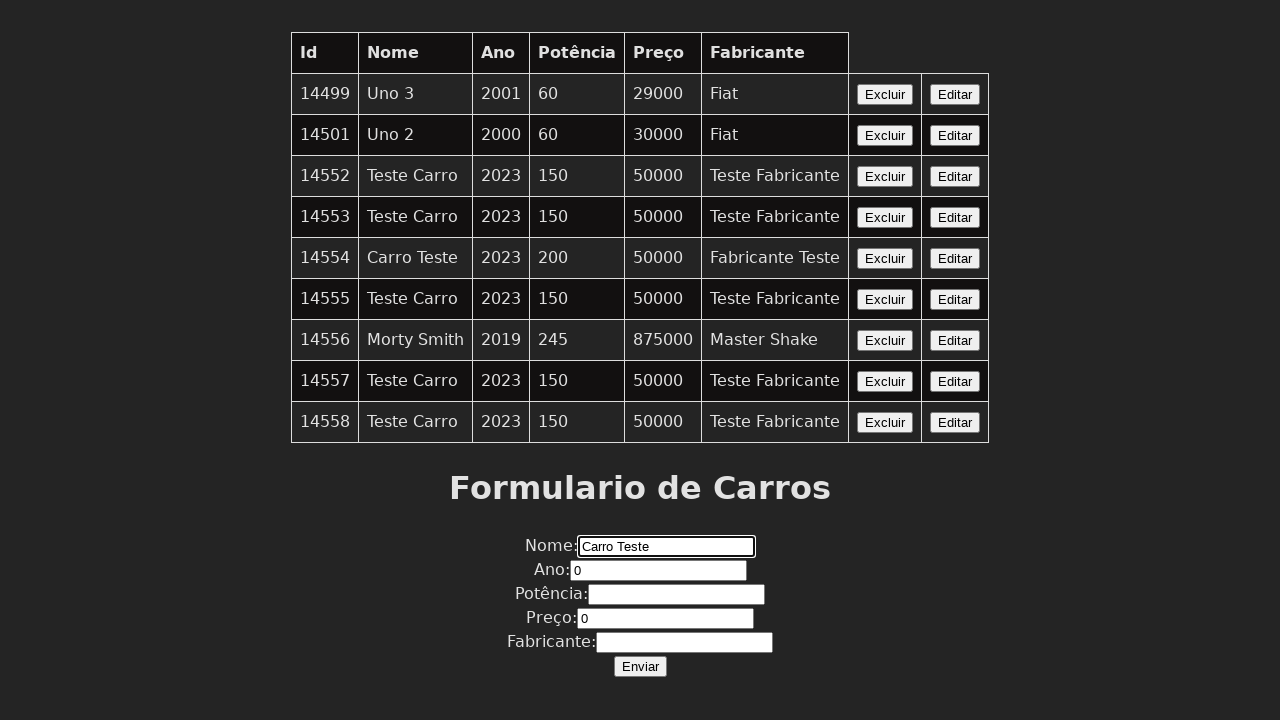

Filled 'ano' field with '2023' on input[name='ano']
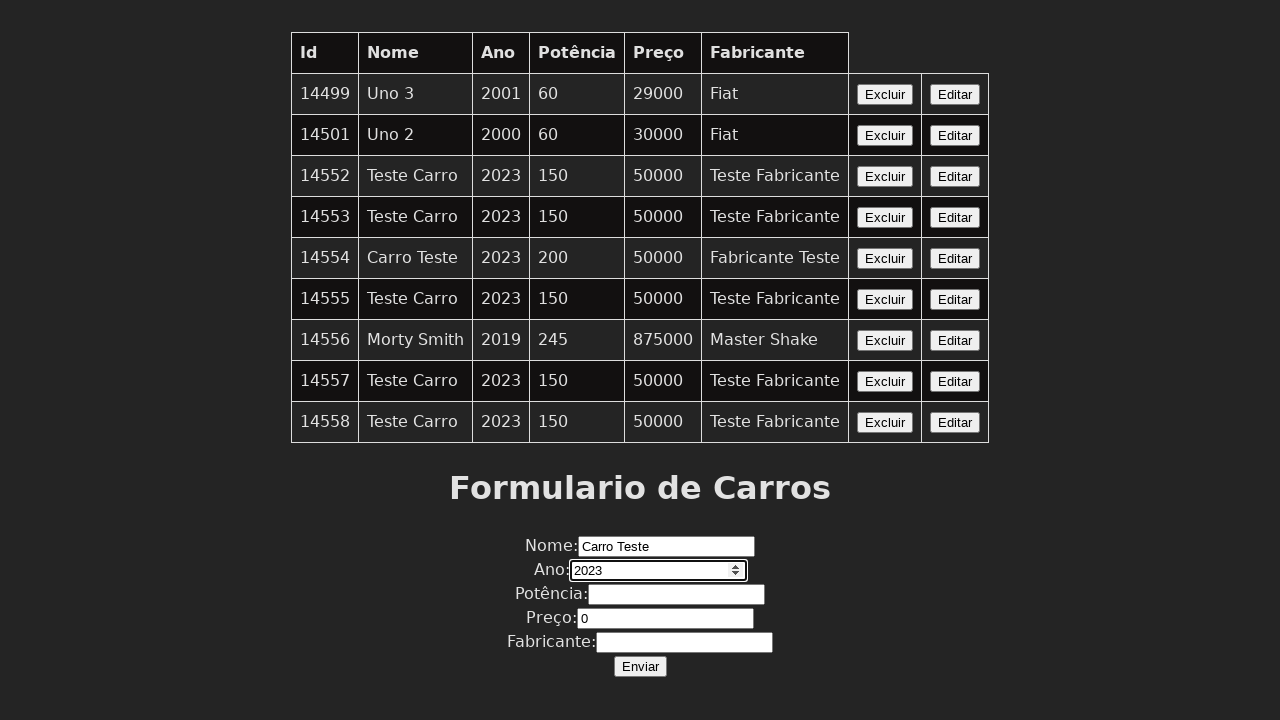

Filled 'potencia' field with '200' on input[name='potencia']
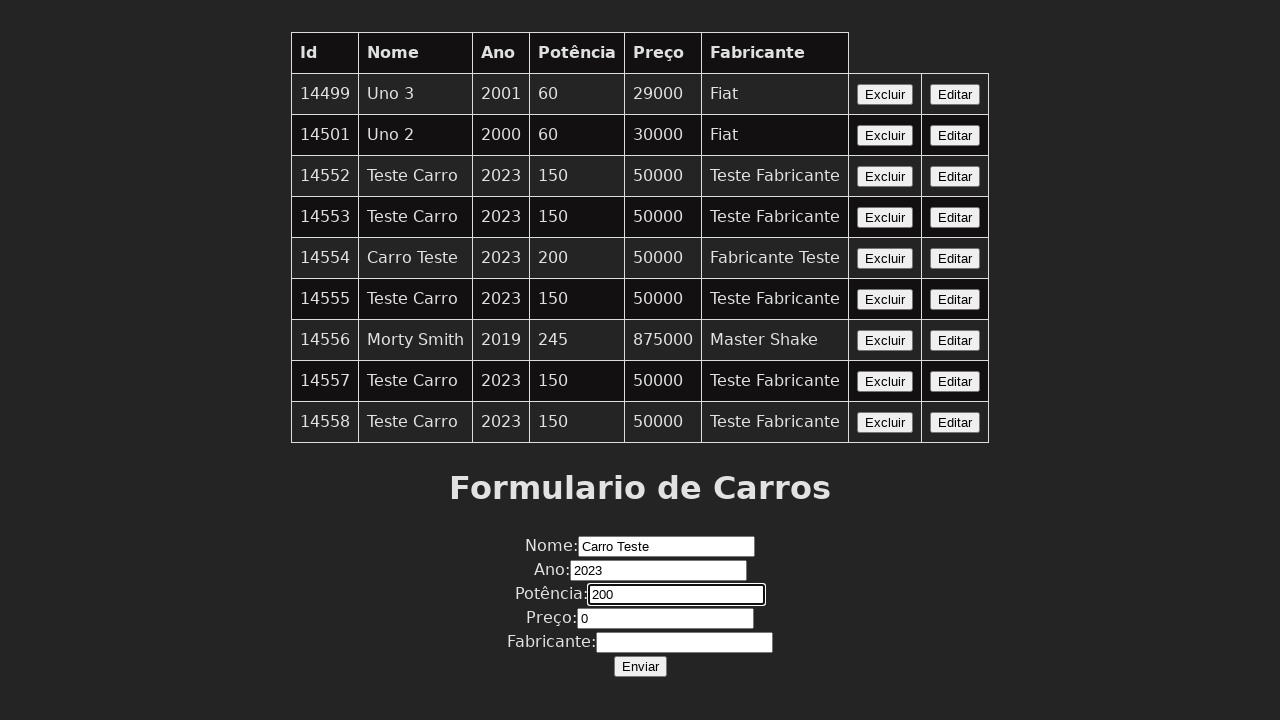

Filled 'preco' field with '50000' on input[name='preco']
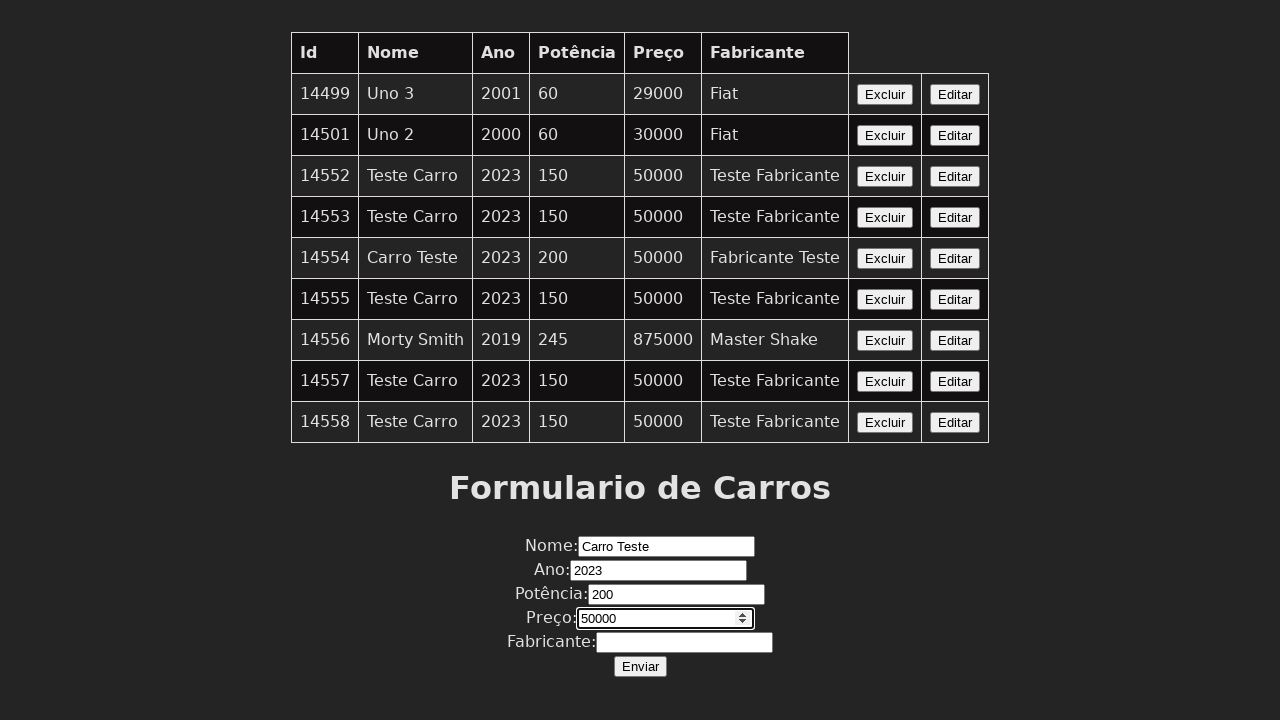

Filled 'fabricante' field with 'Fabricante Teste' on input[name='fabricante']
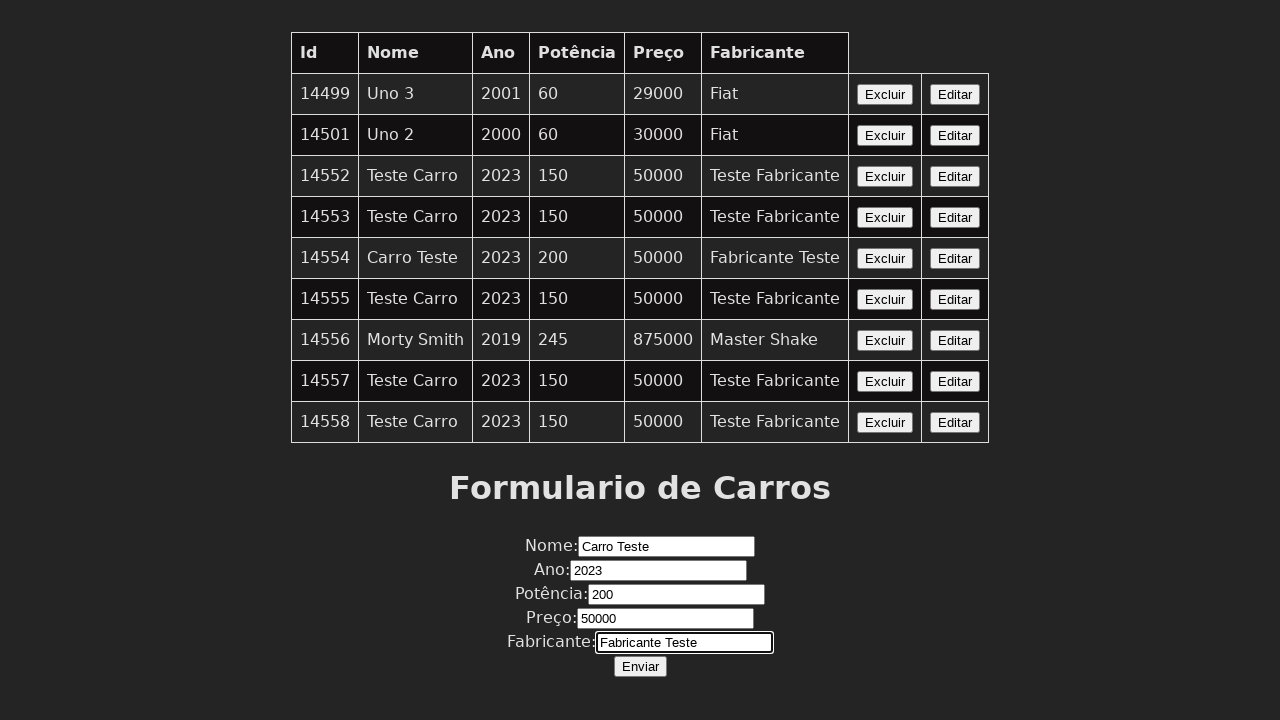

Clicked 'Enviar' submit button at (640, 666) on xpath=//button[contains(text(),'Enviar')]
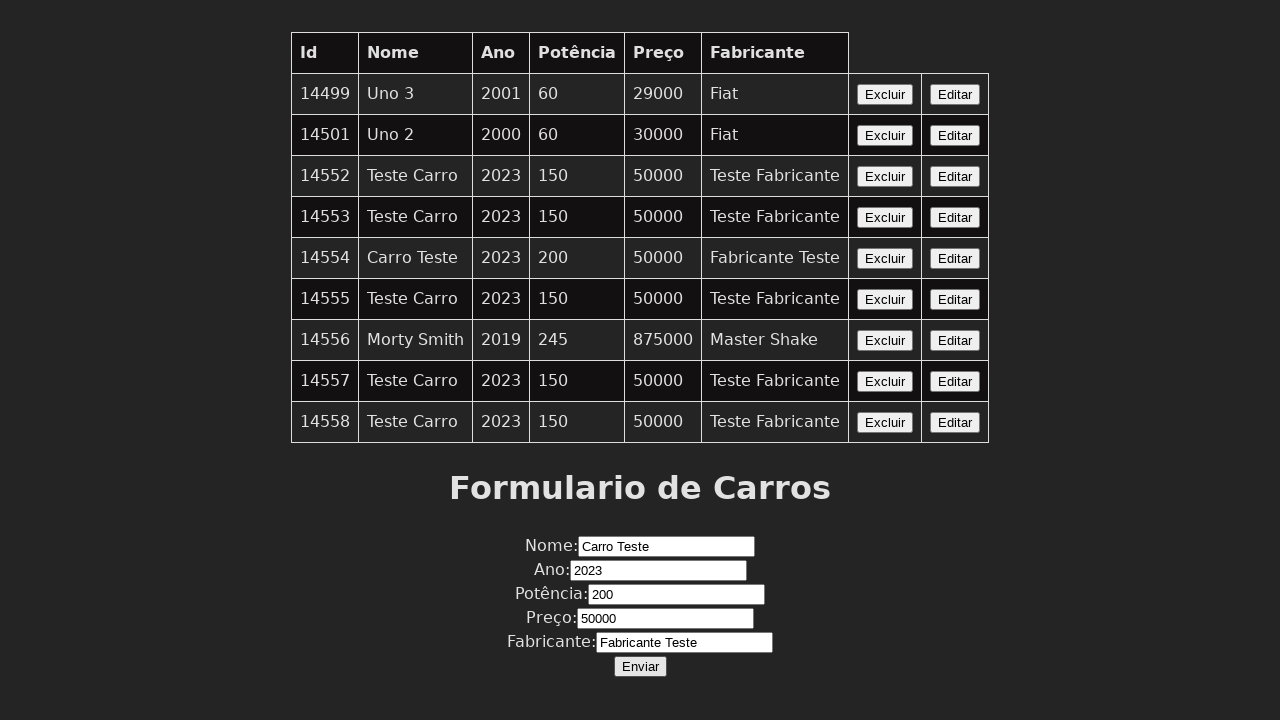

Set up dialog handler to accept alert message
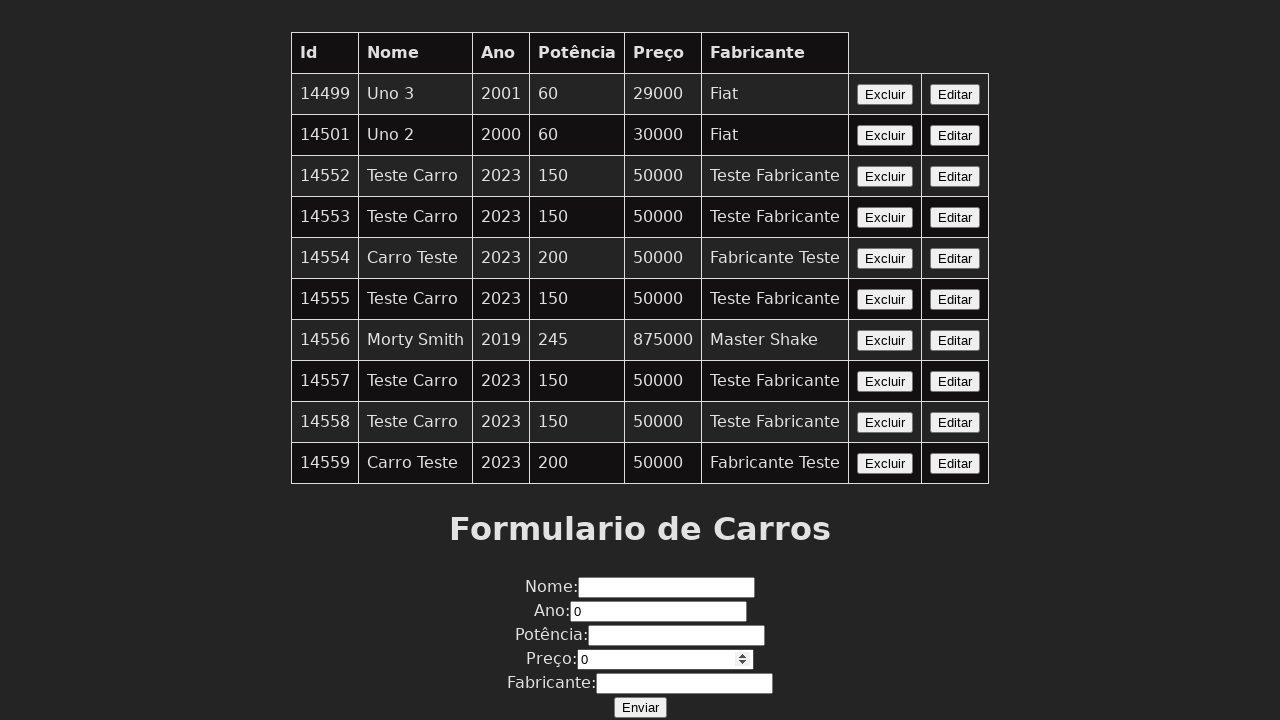

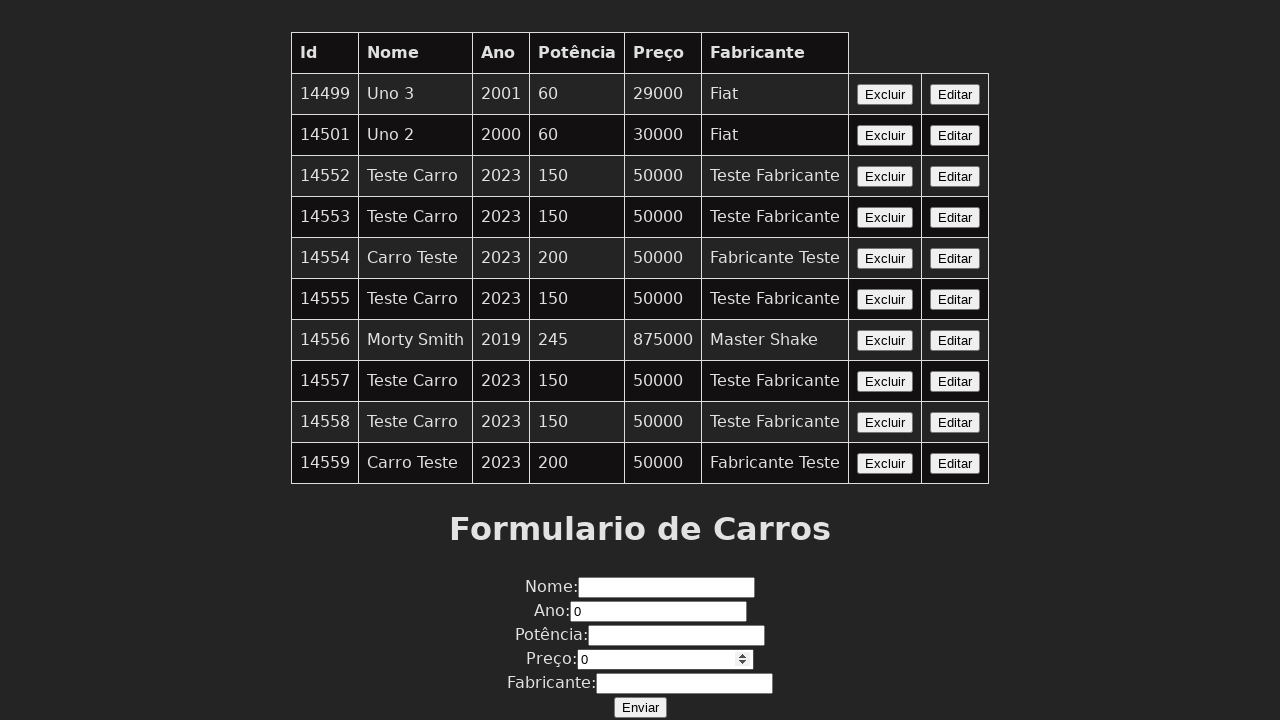